Tests page scrolling functionality by navigating to a blog post and scrolling down the page using JavaScript execution

Starting URL: https://www.cnblogs.com/jasmine0627/p/13094288.html

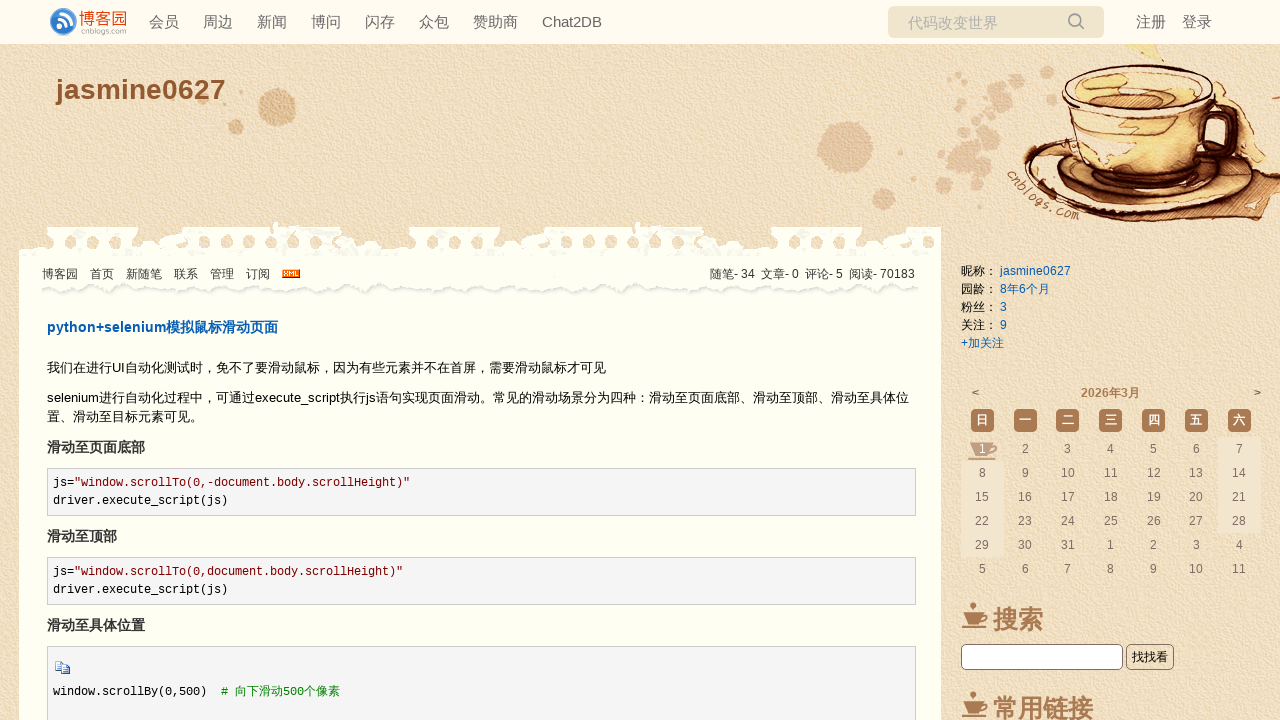

Waited for page to reach domcontentloaded state
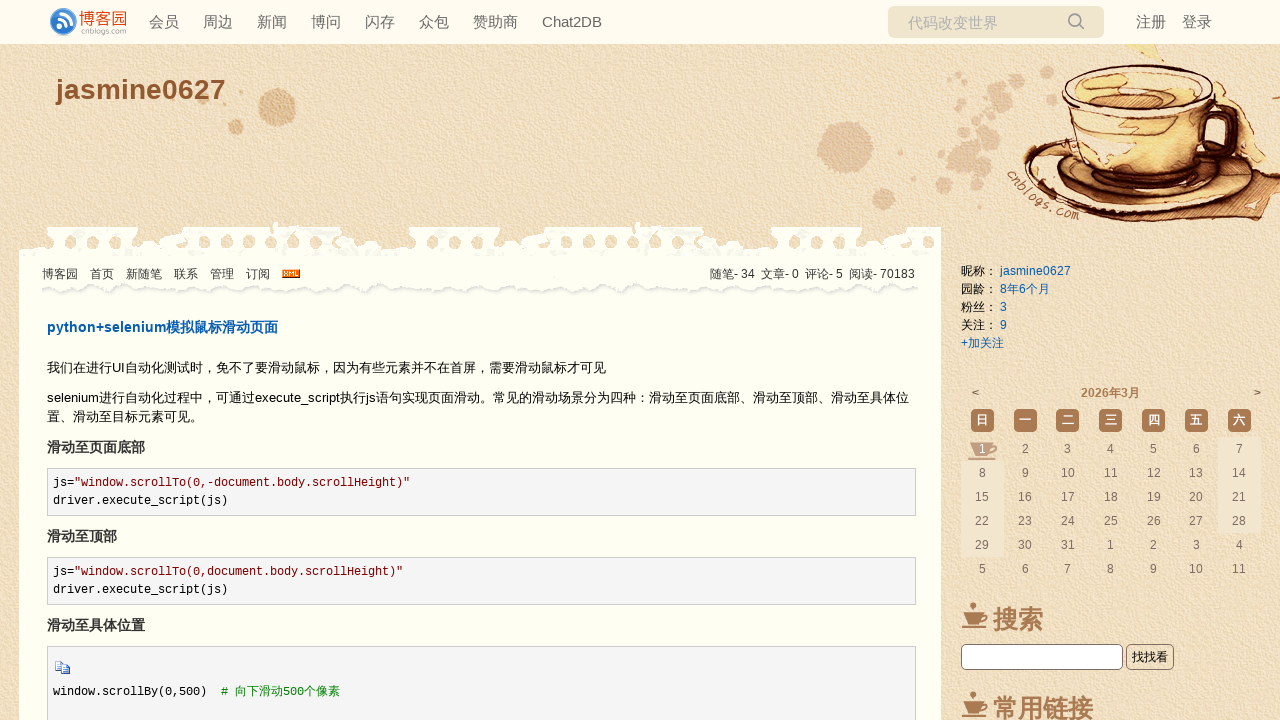

Scrolled down to position 1000 pixels using JavaScript
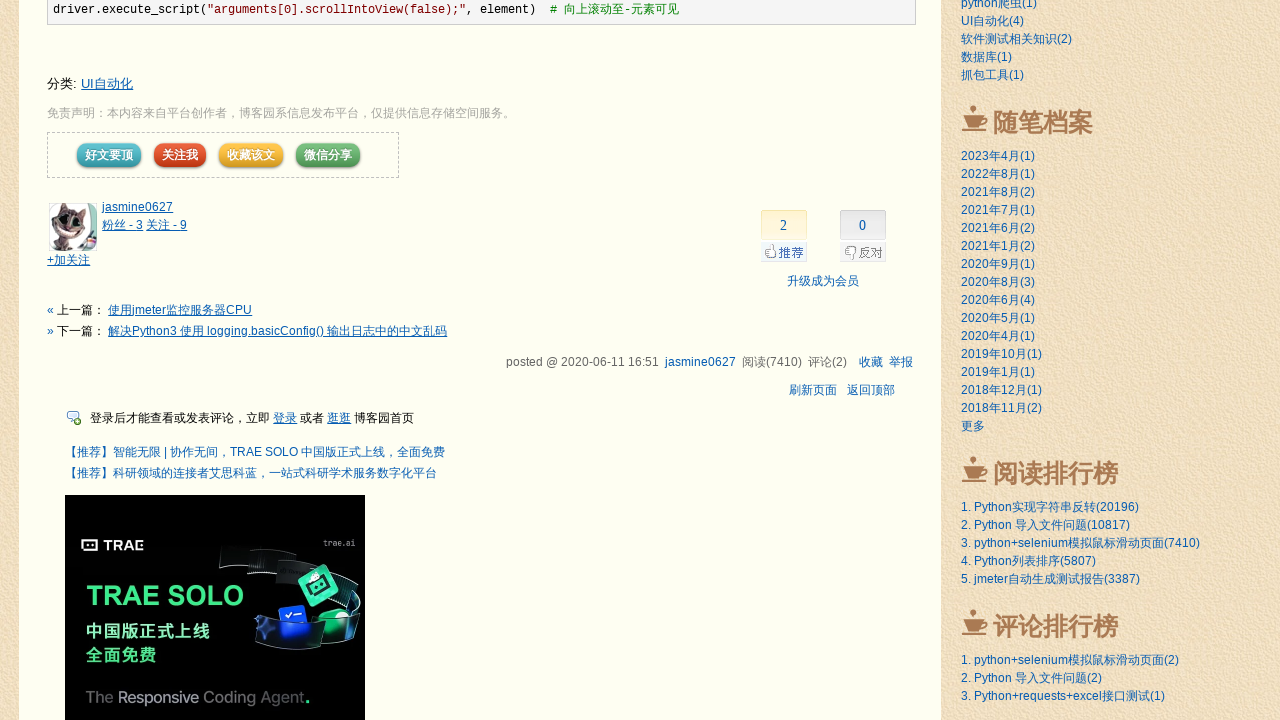

Waited 1000ms to observe the scroll effect
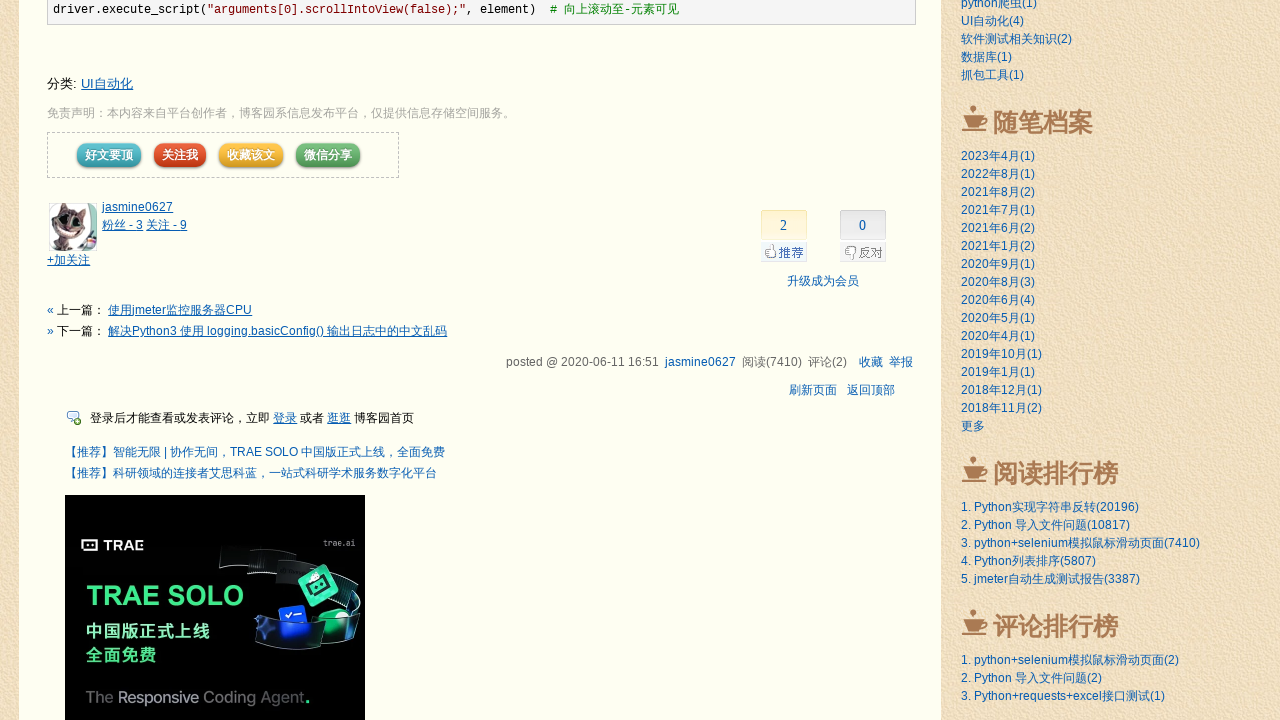

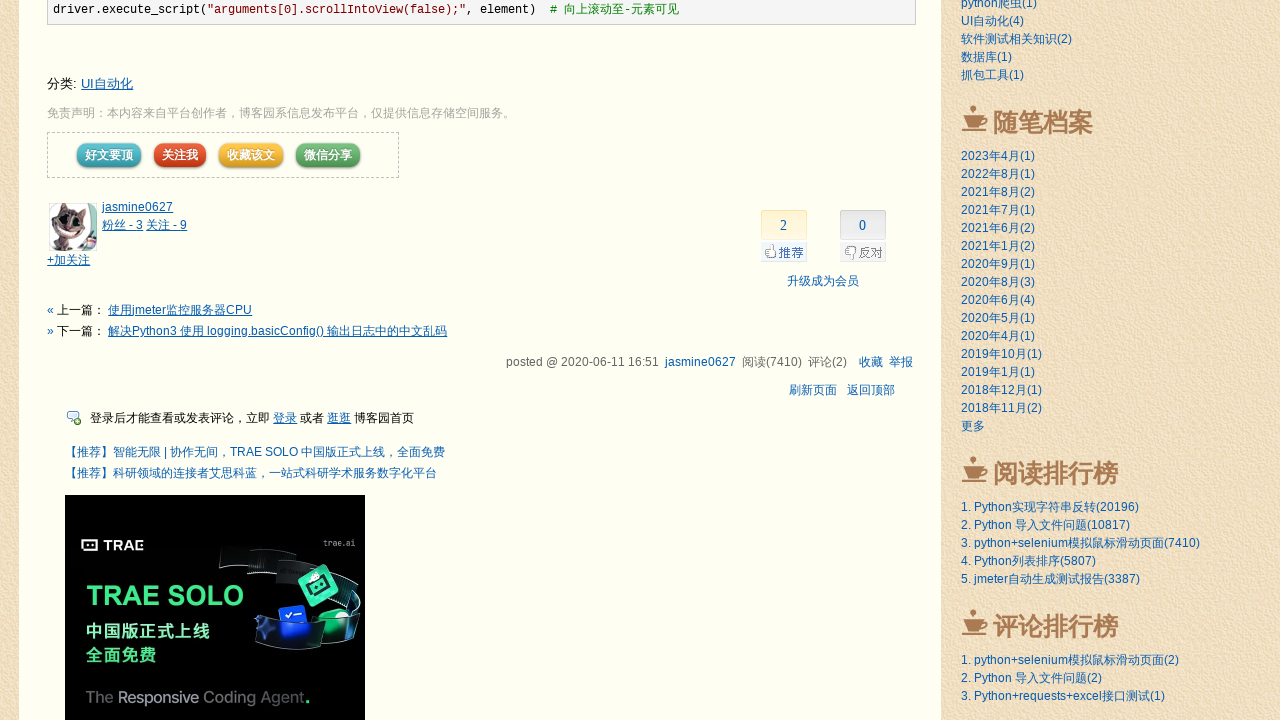